Tests username validation by entering an invalid username and valid password, then verifying the error message

Starting URL: http://the-internet.herokuapp.com/login

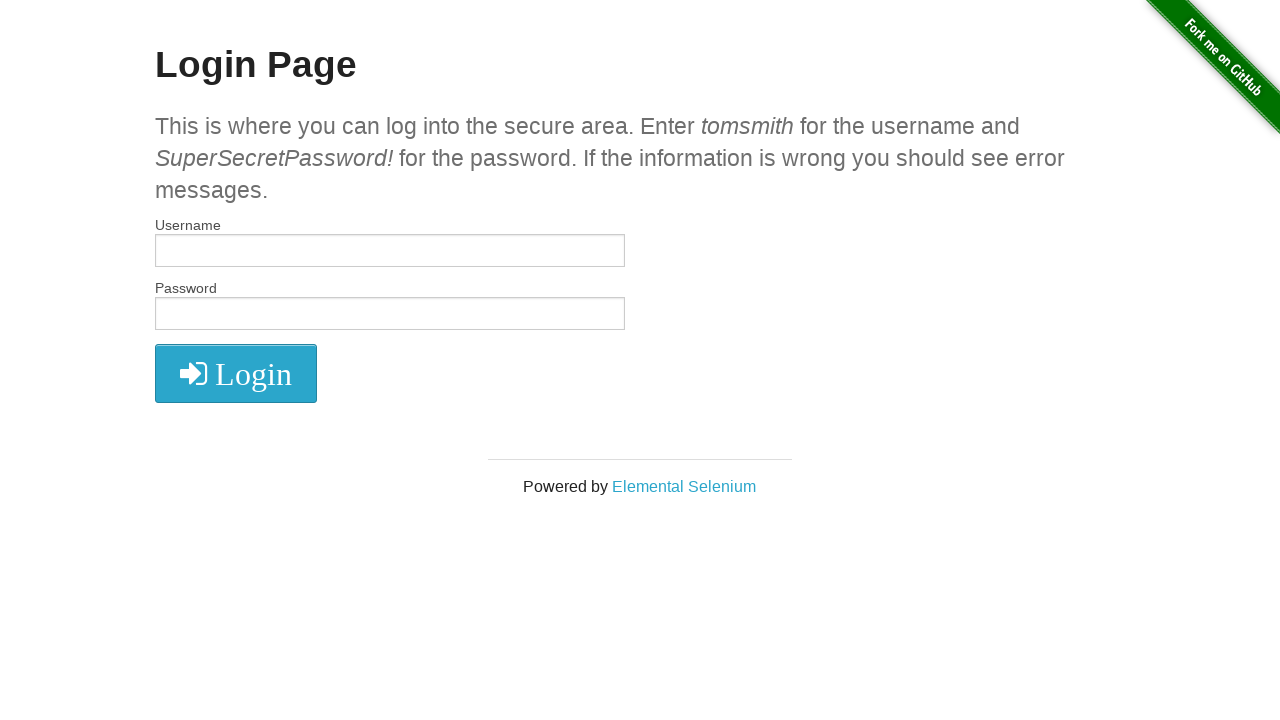

Filled username field with invalid username 'invaliduser123' on #username
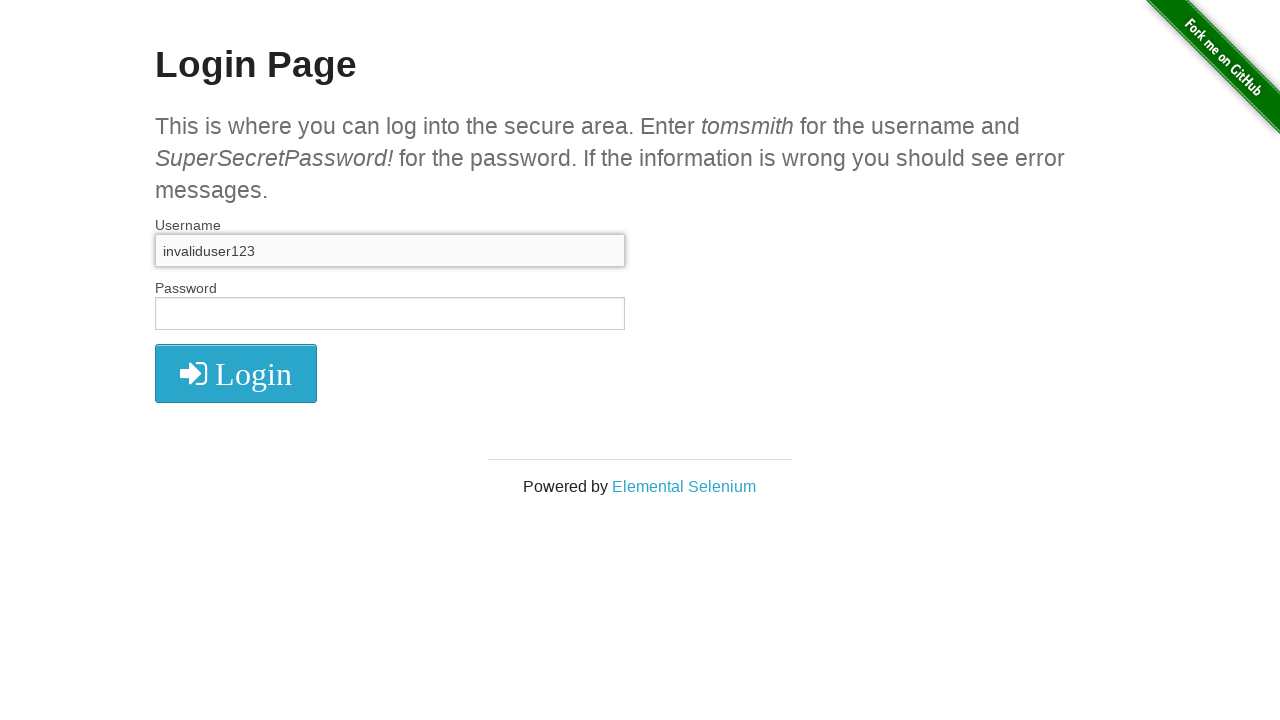

Filled password field with valid password on #password
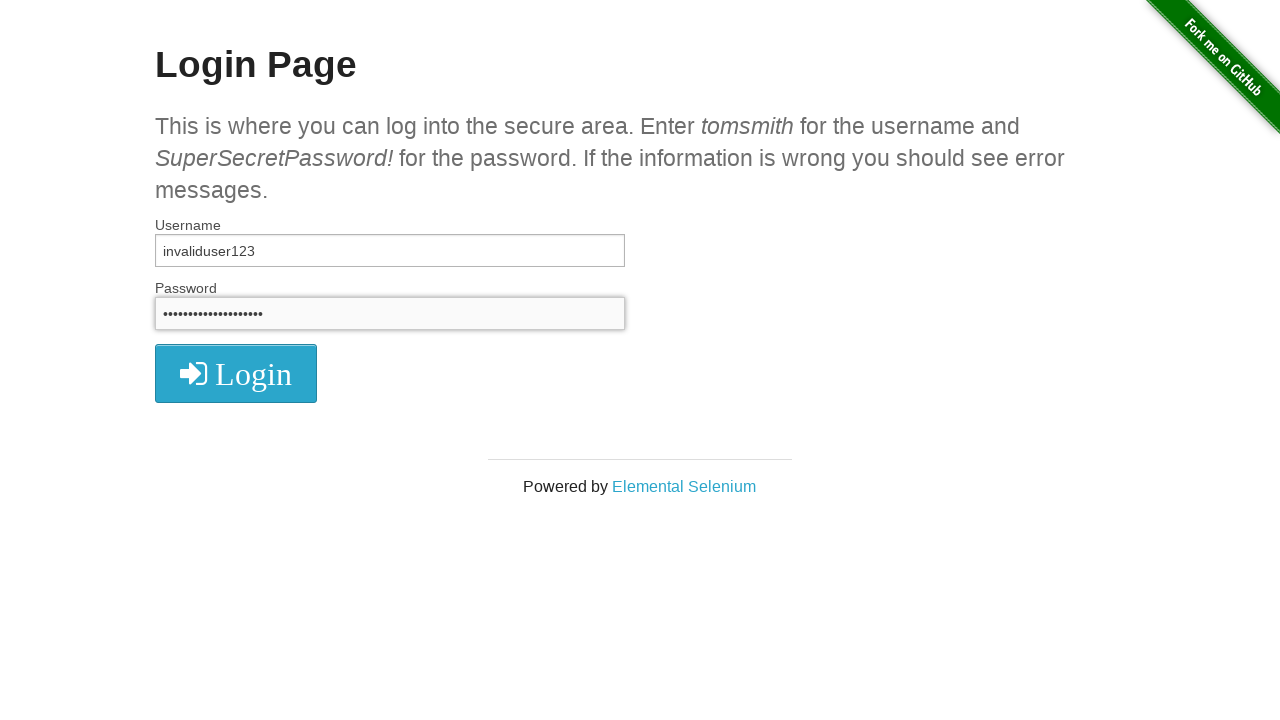

Clicked Login button at (236, 374) on xpath=//i[contains(text(),'Login')]
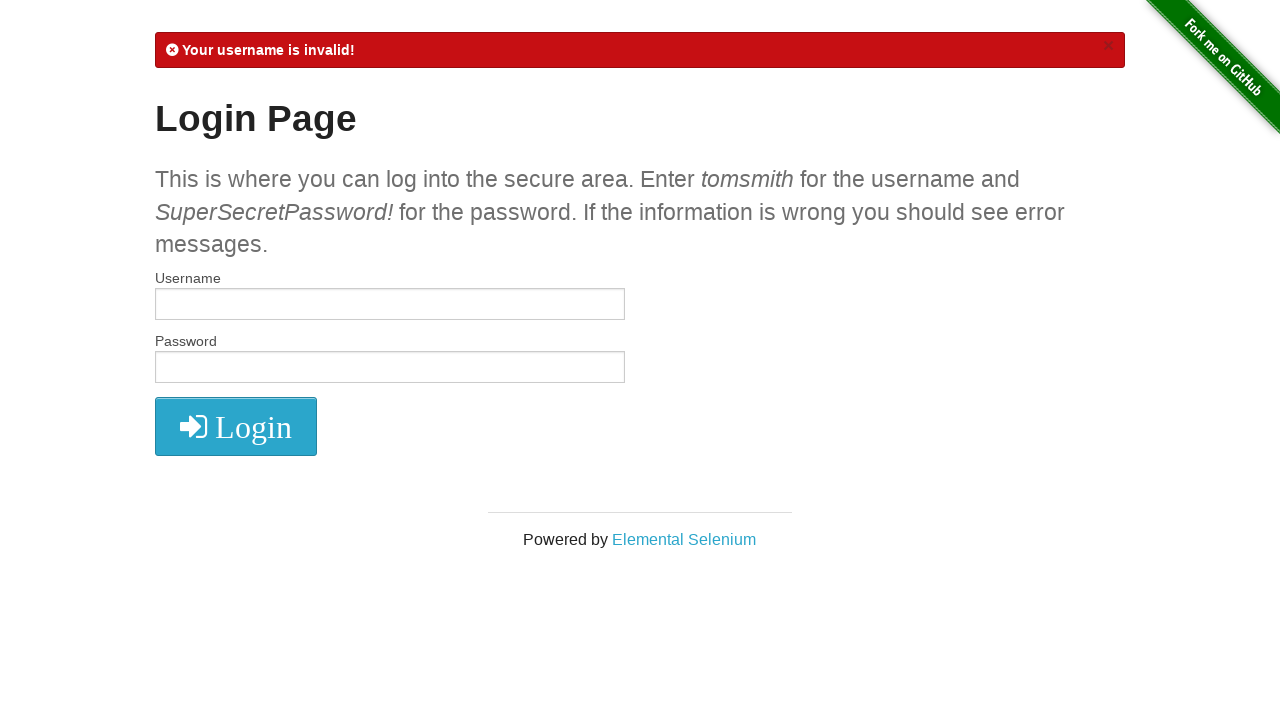

Username error message appeared
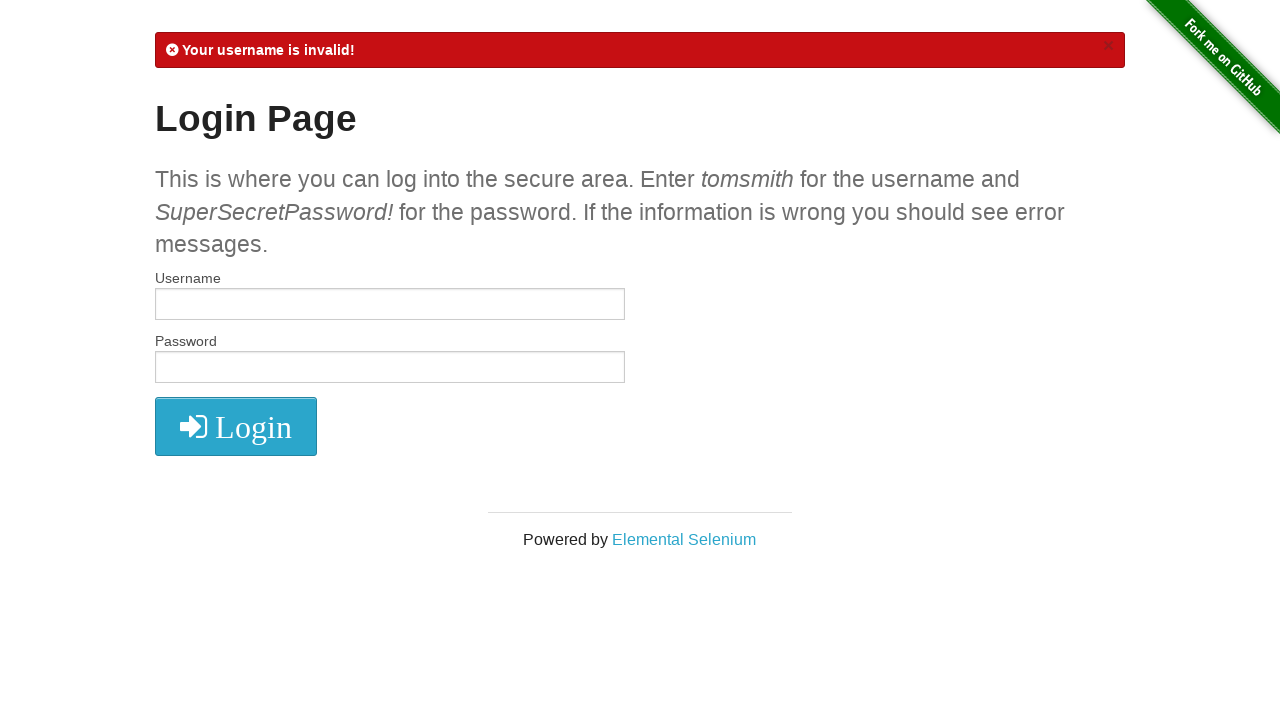

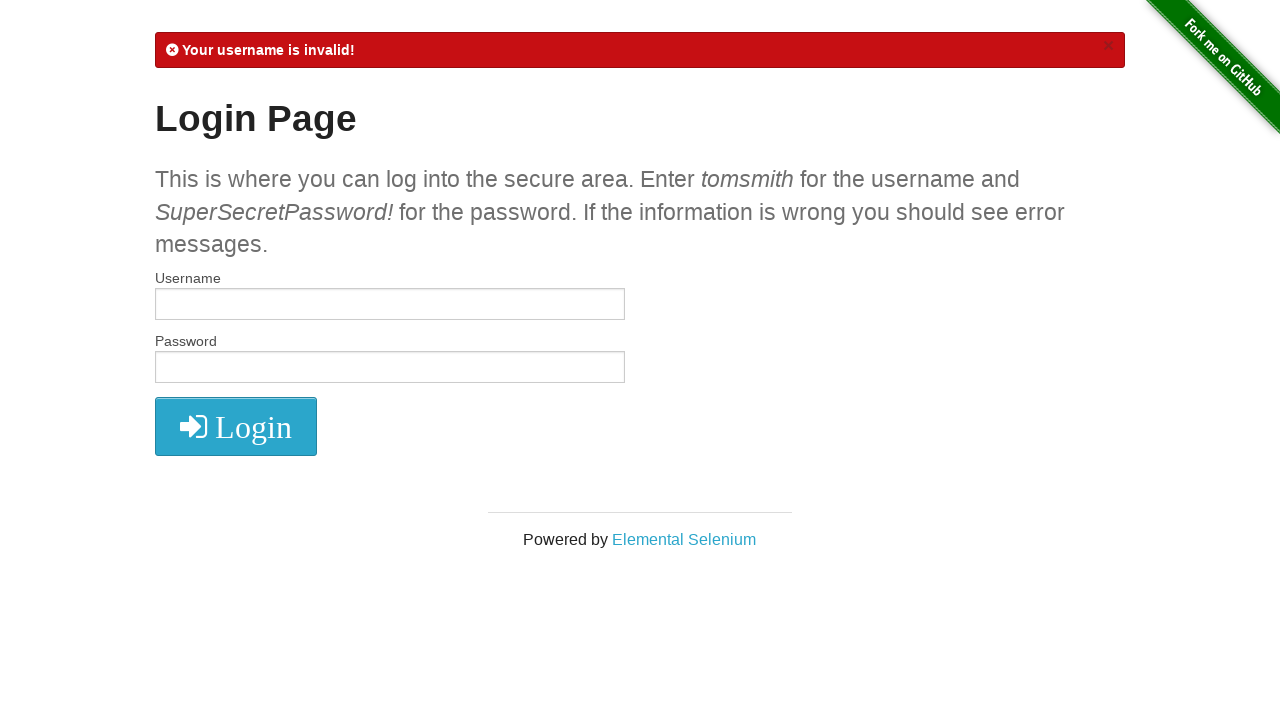